Tests that entering only space characters in the form fields results in empty text values, verifying that spaces alone are not accepted as valid input.

Starting URL: https://demoqa.com/text-box

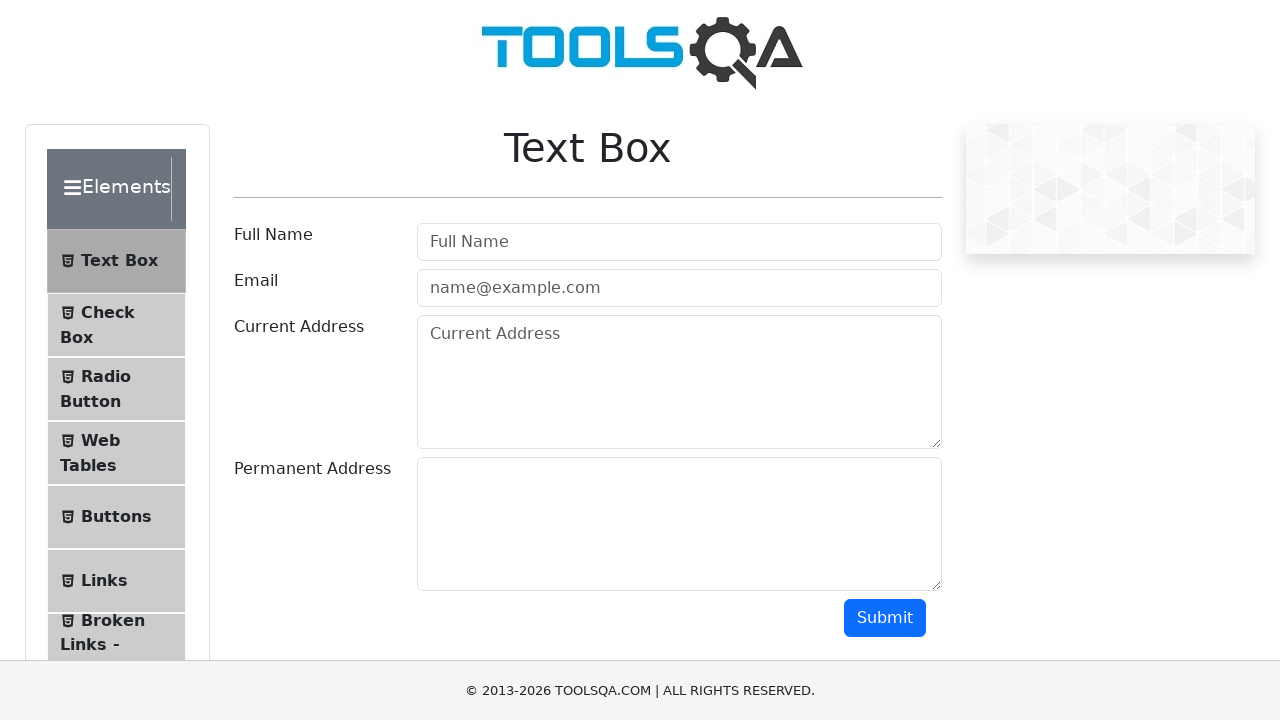

Scrolled to form area
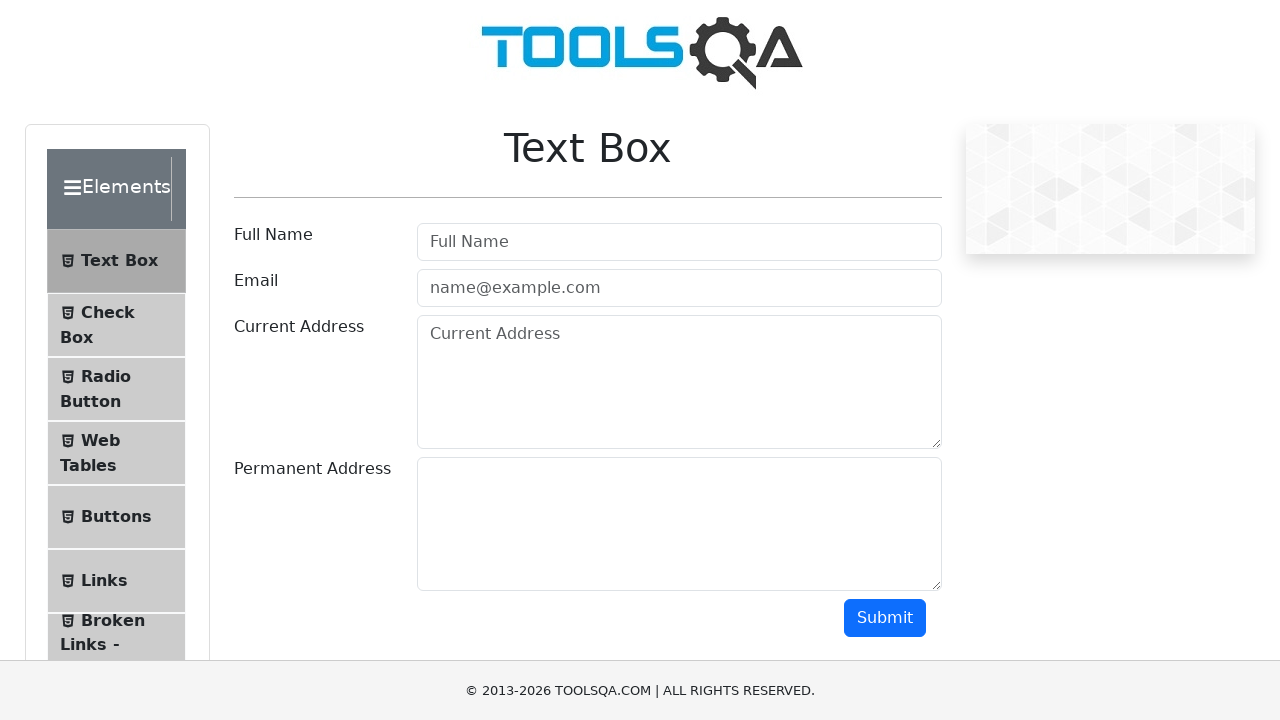

Pressed space in userName field on #userName
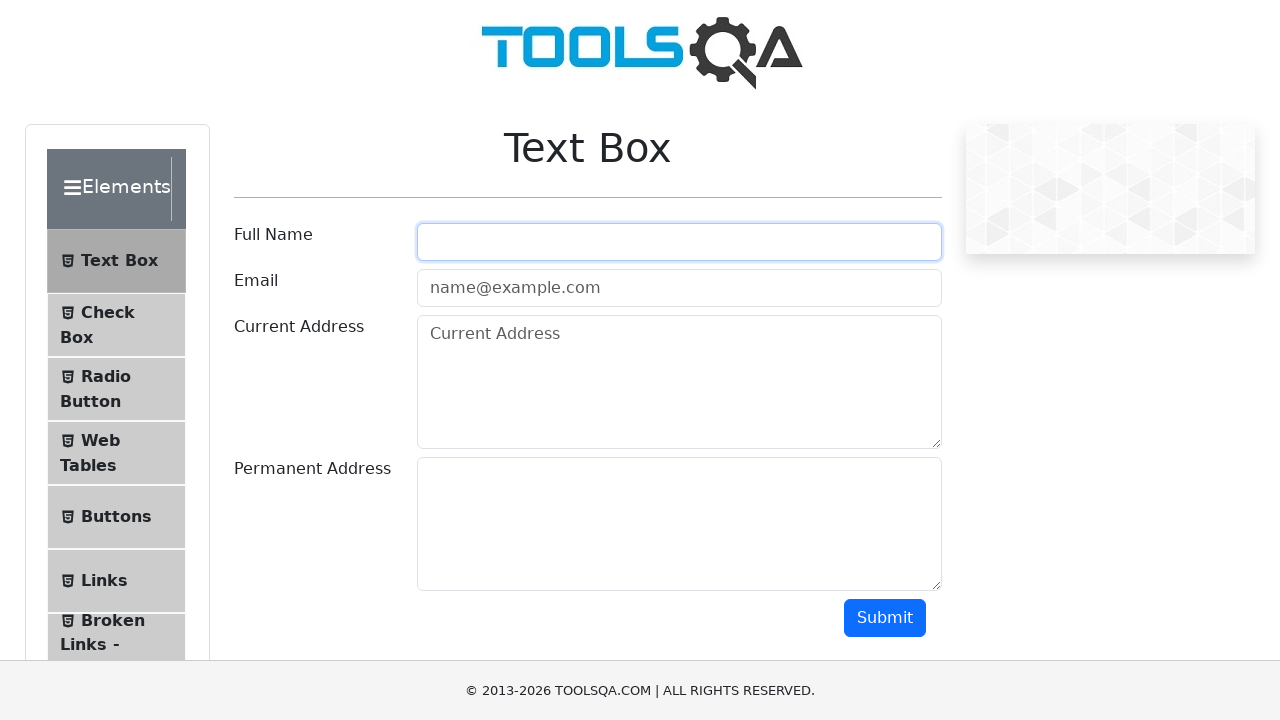

Pressed space in userEmail field on #userEmail
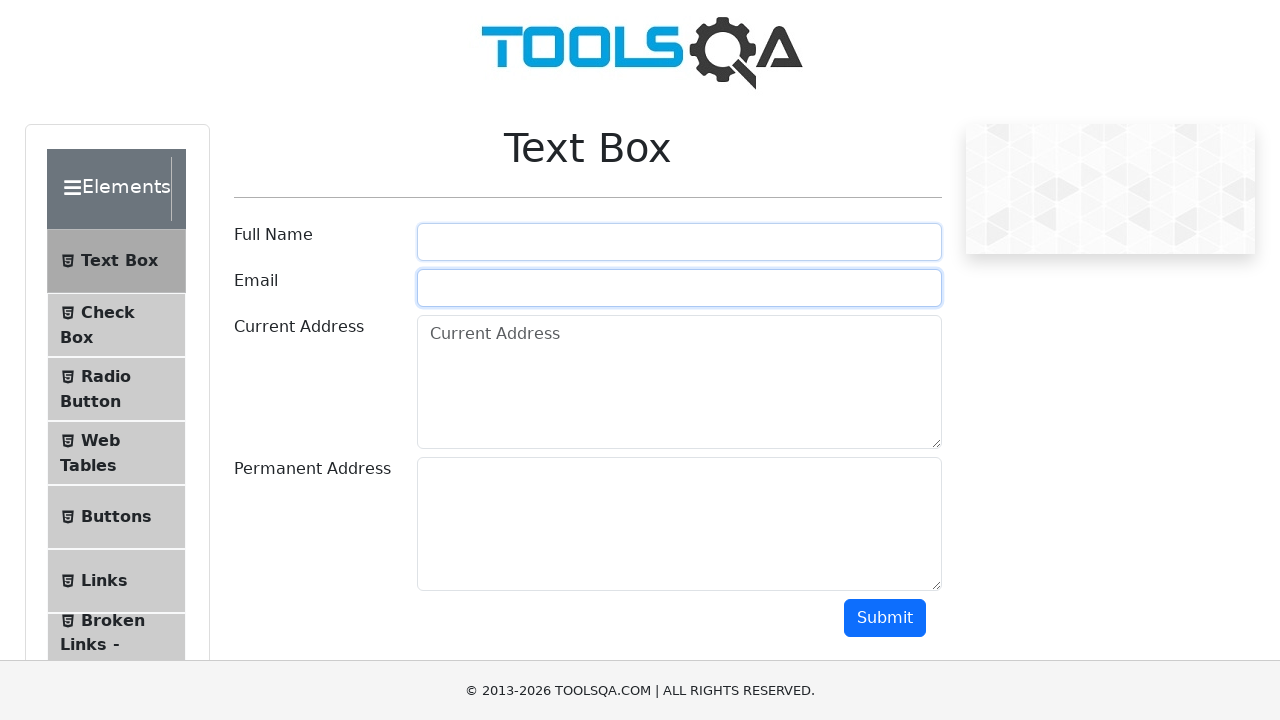

Pressed space in currentAddress field on #currentAddress
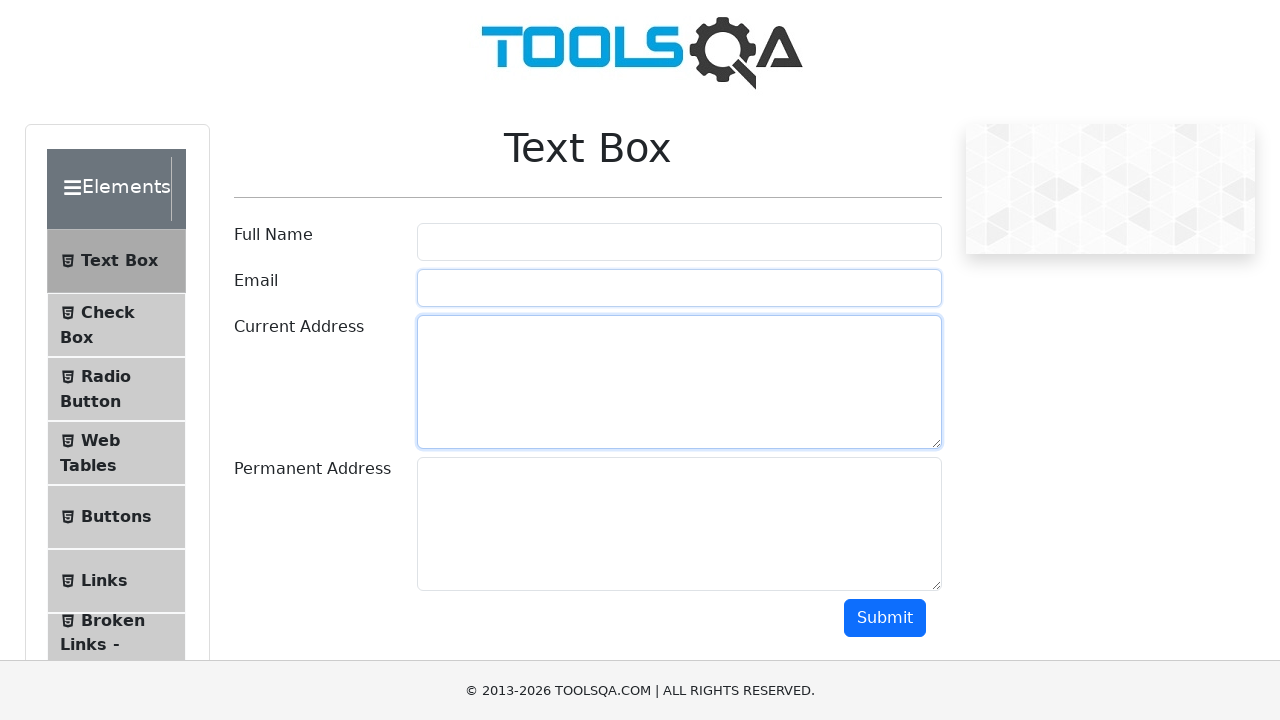

Pressed space in permanentAddress field on #permanentAddress
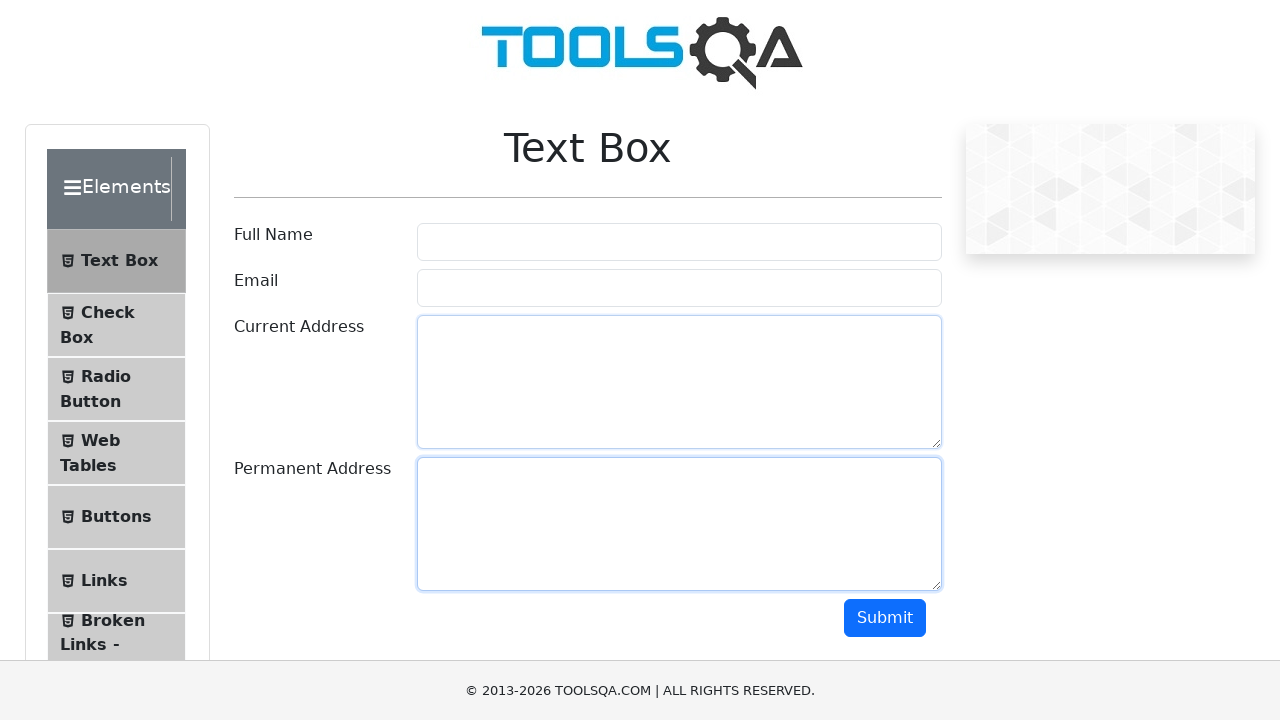

Verified userName field is empty after stripping space
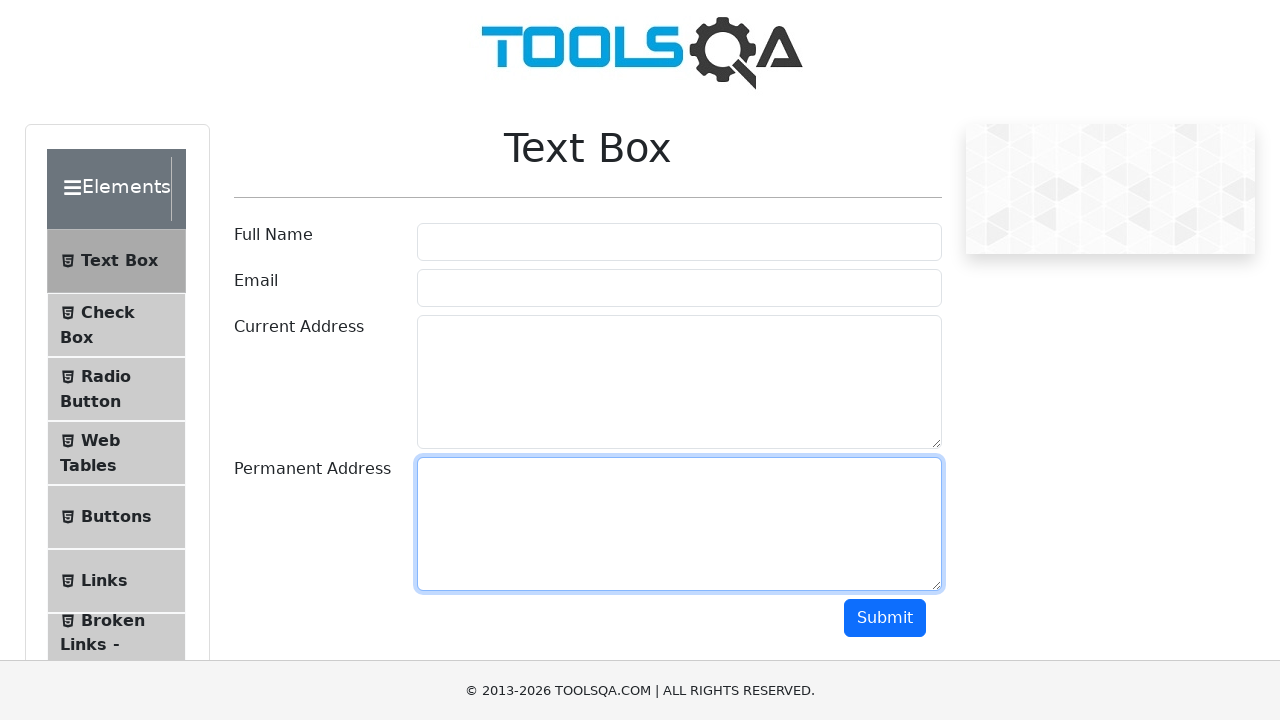

Verified userEmail field is empty after stripping space
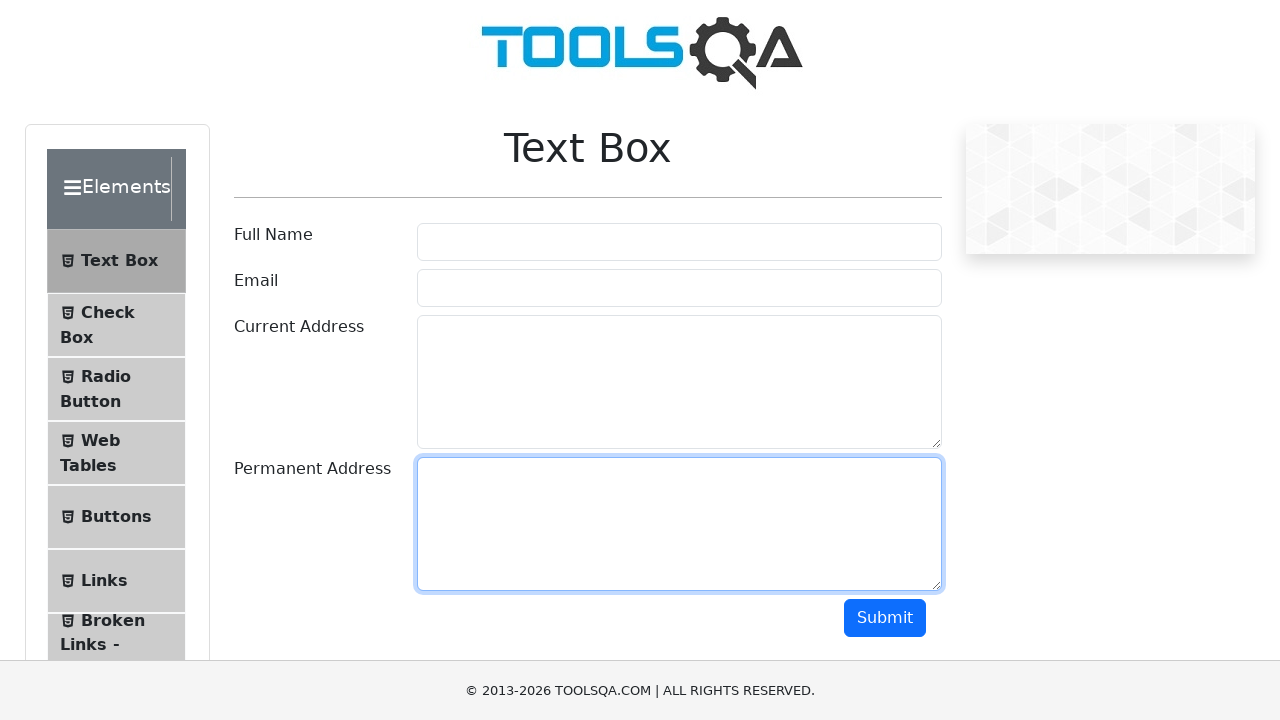

Verified currentAddress field is empty after stripping space
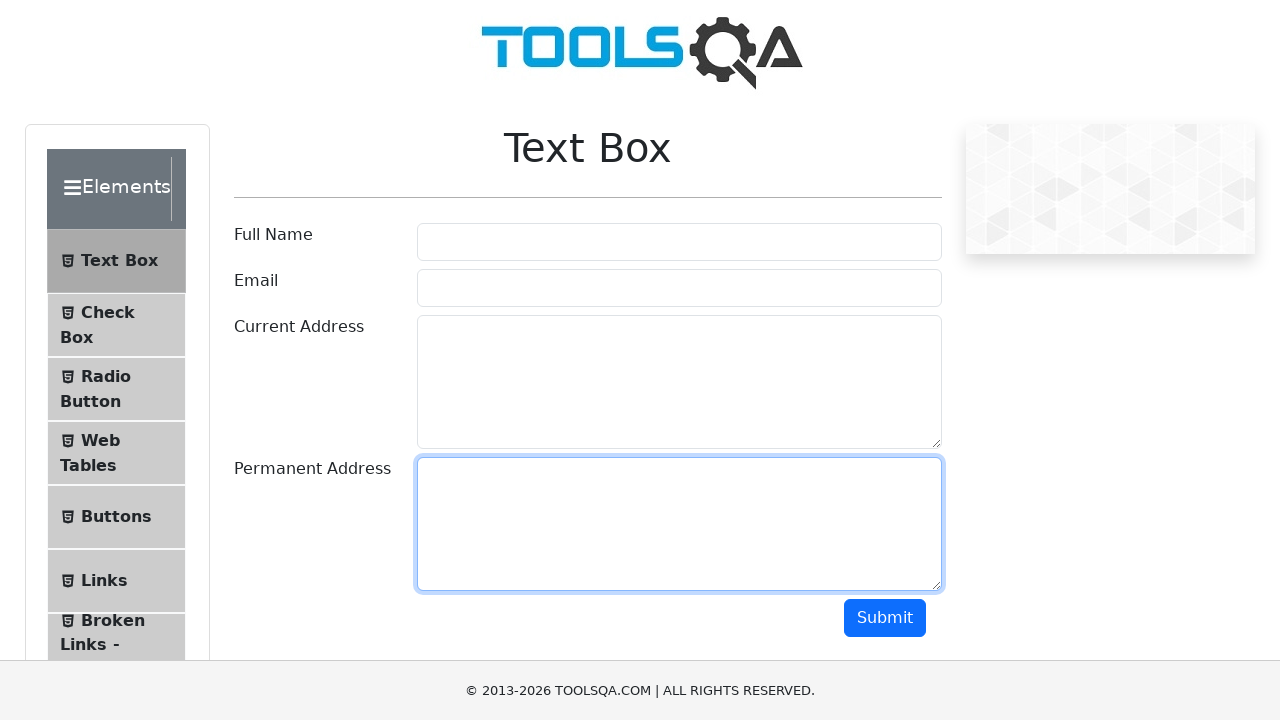

Verified permanentAddress field is empty after stripping space
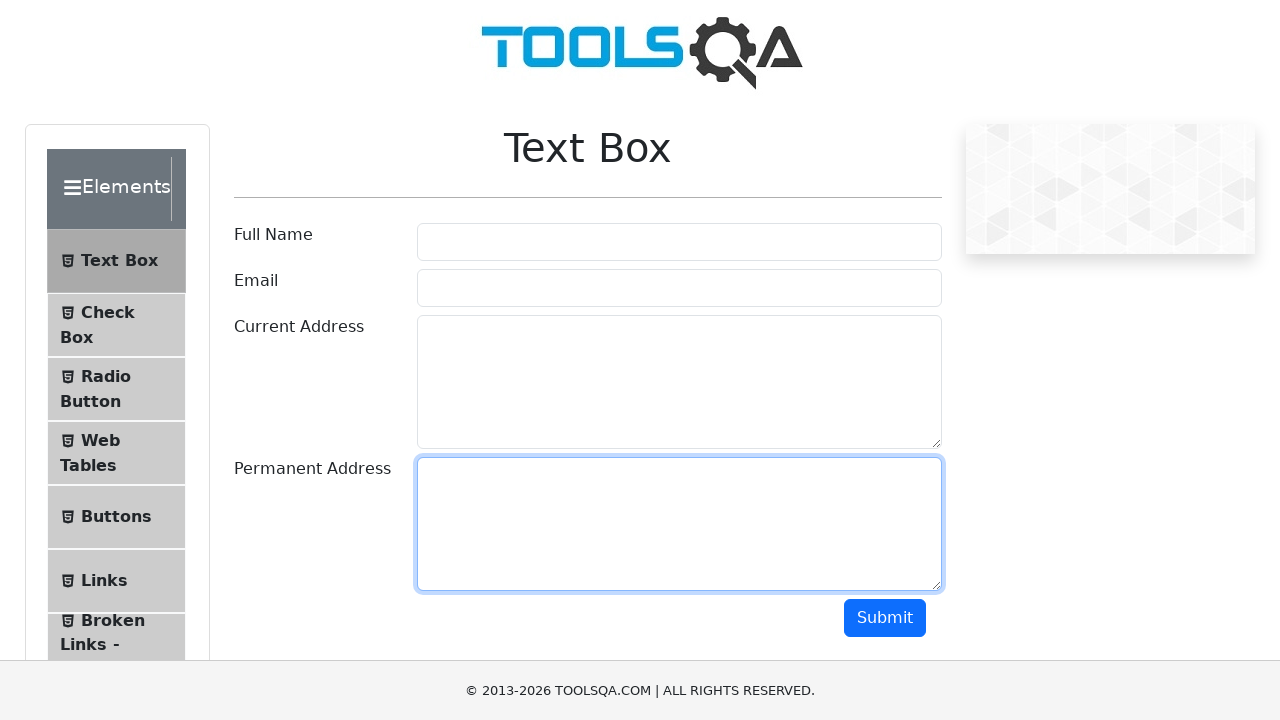

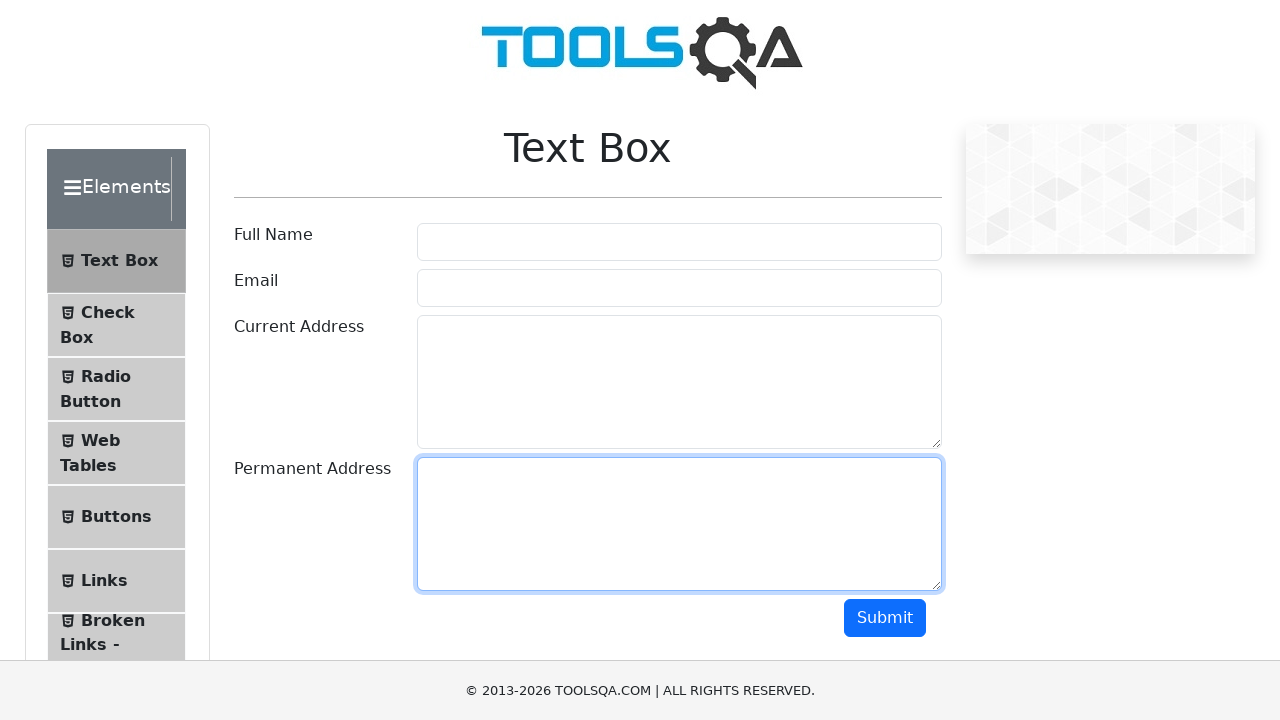